Tests that the todo counter displays the correct number of items as todos are added

Starting URL: https://demo.playwright.dev/todomvc

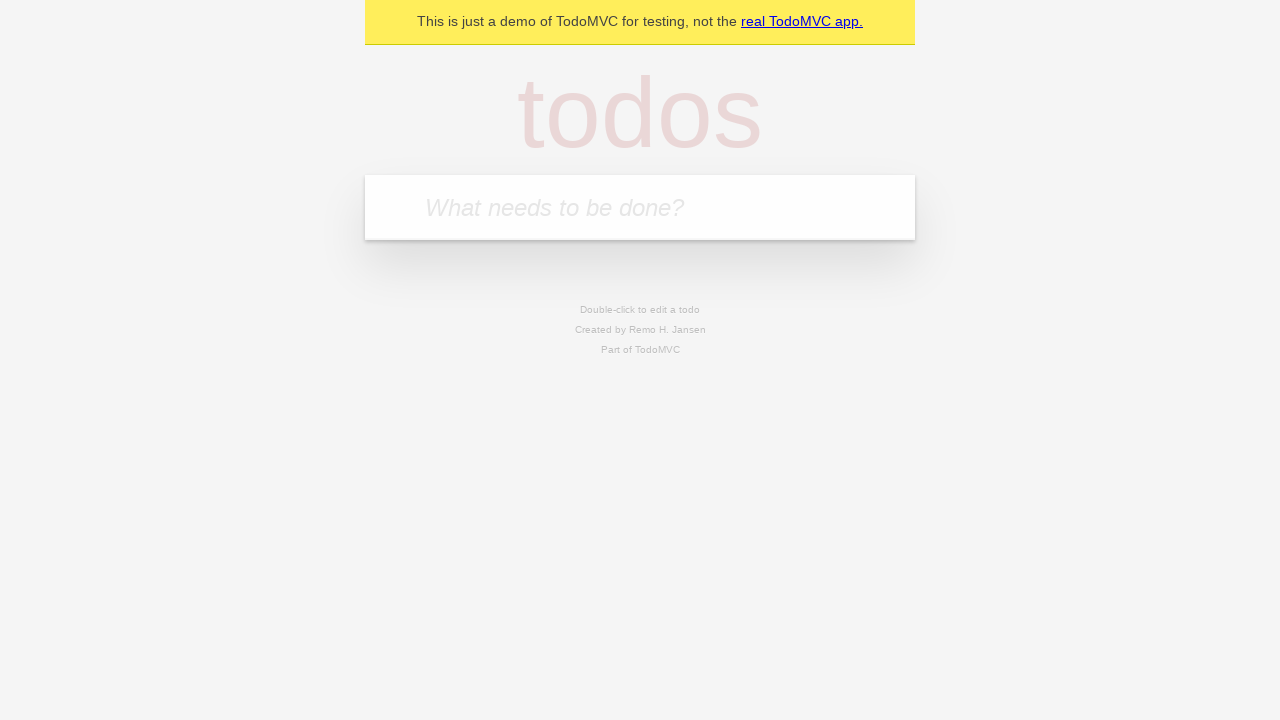

Located the todo input field
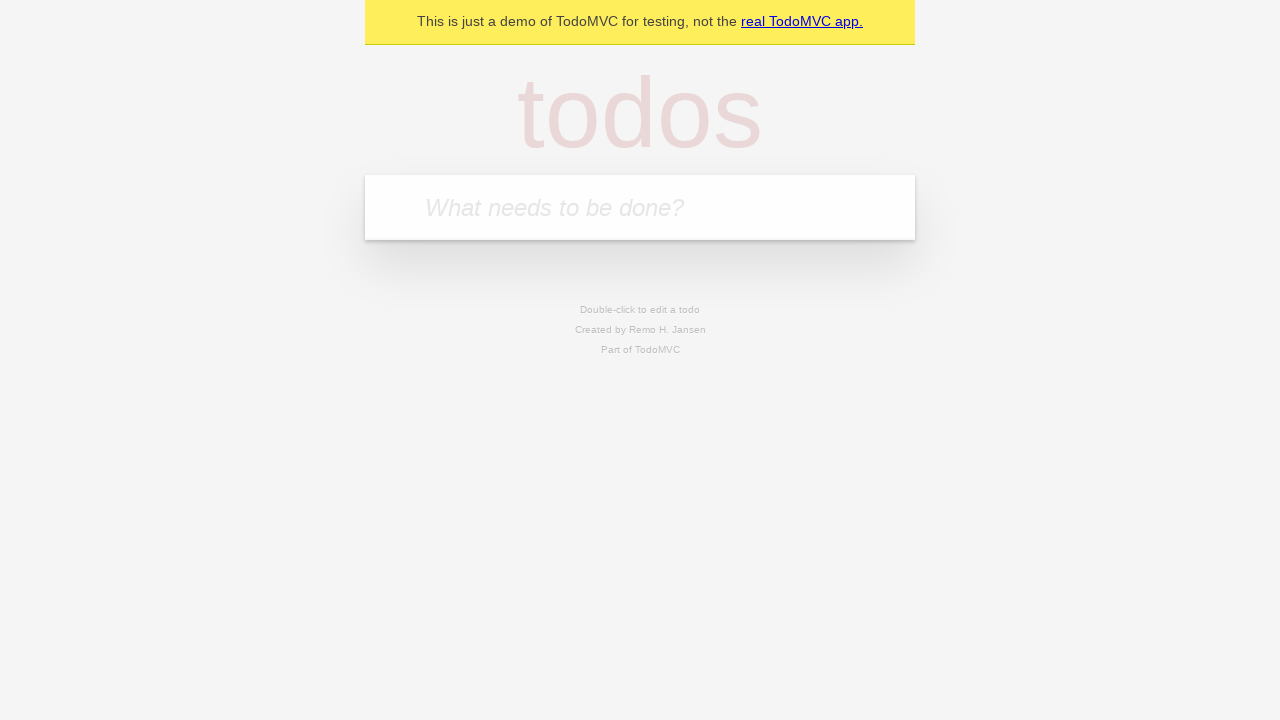

Filled first todo item: 'buy some cheese' on internal:attr=[placeholder="What needs to be done?"i]
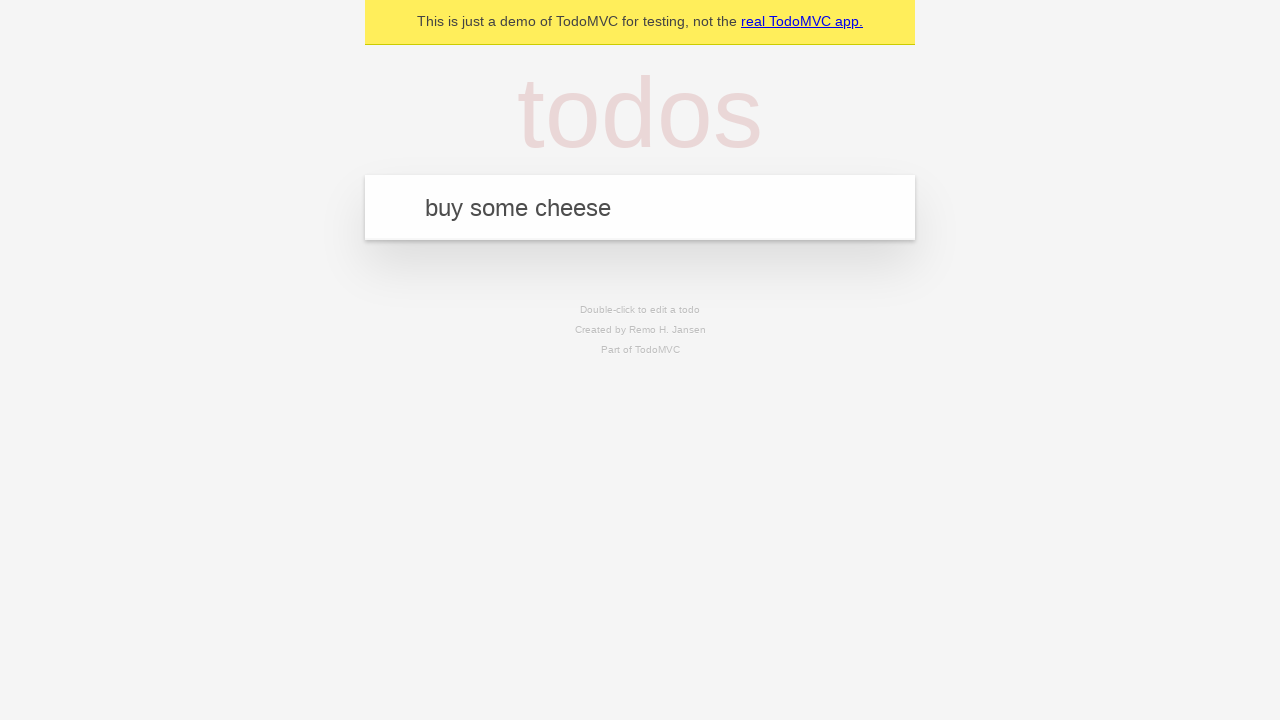

Pressed Enter to add first todo item on internal:attr=[placeholder="What needs to be done?"i]
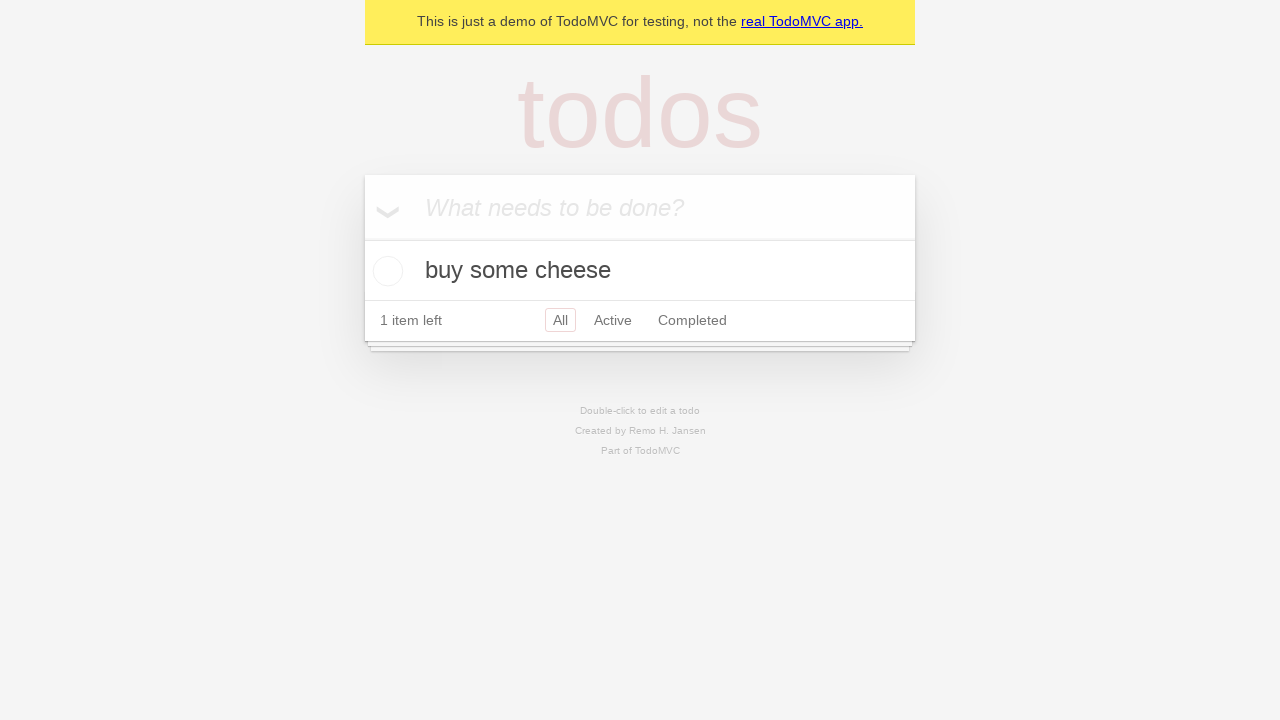

Todo counter element appeared
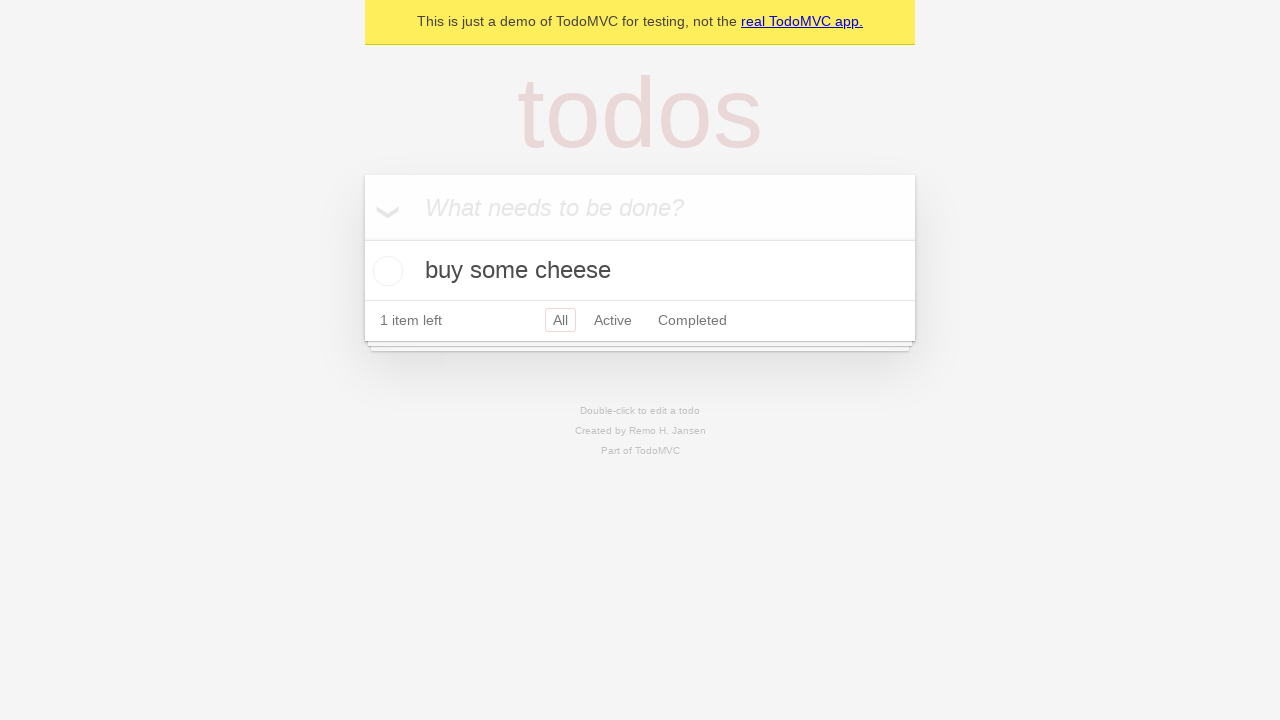

Filled second todo item: 'feed the cat' on internal:attr=[placeholder="What needs to be done?"i]
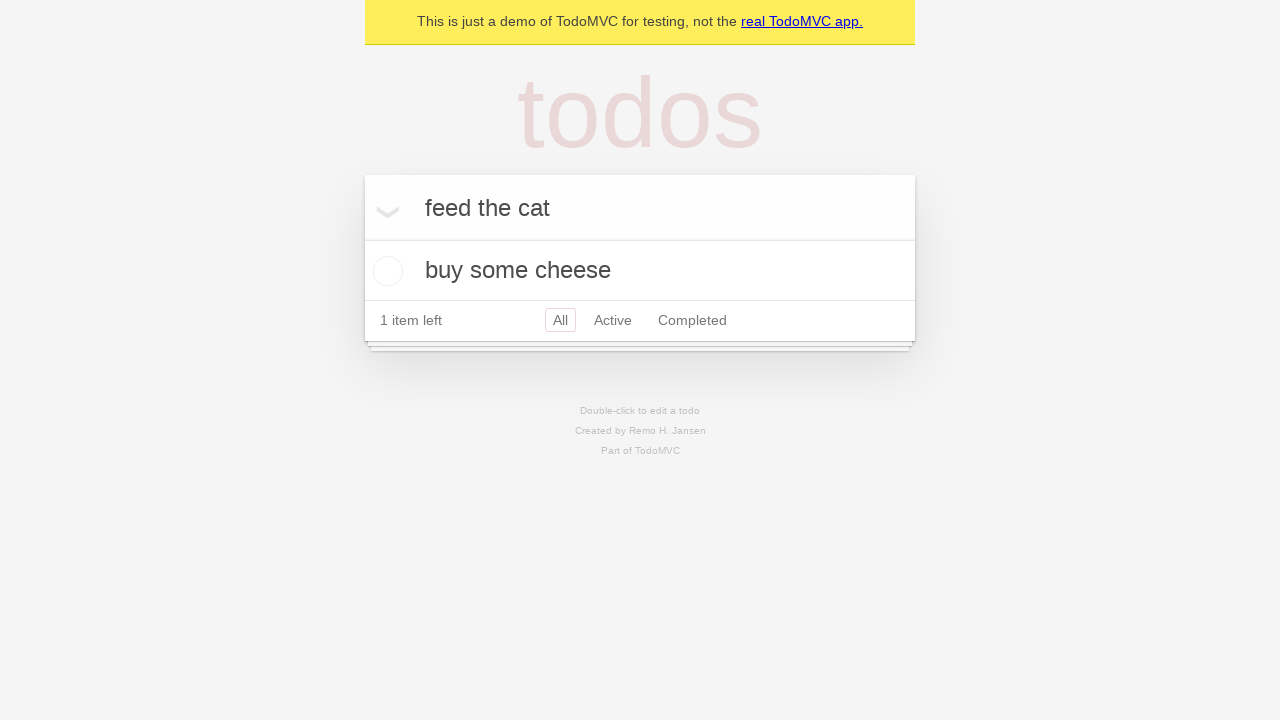

Pressed Enter to add second todo item on internal:attr=[placeholder="What needs to be done?"i]
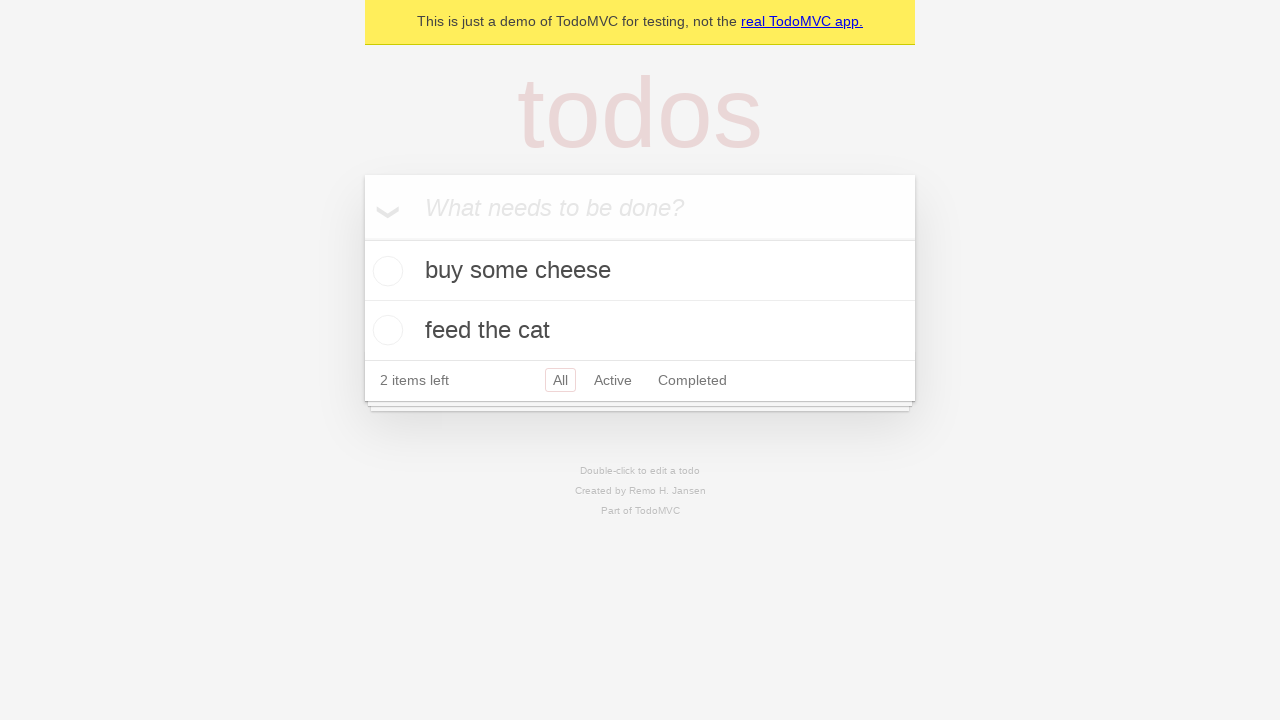

Todo counter updated to show 2 items
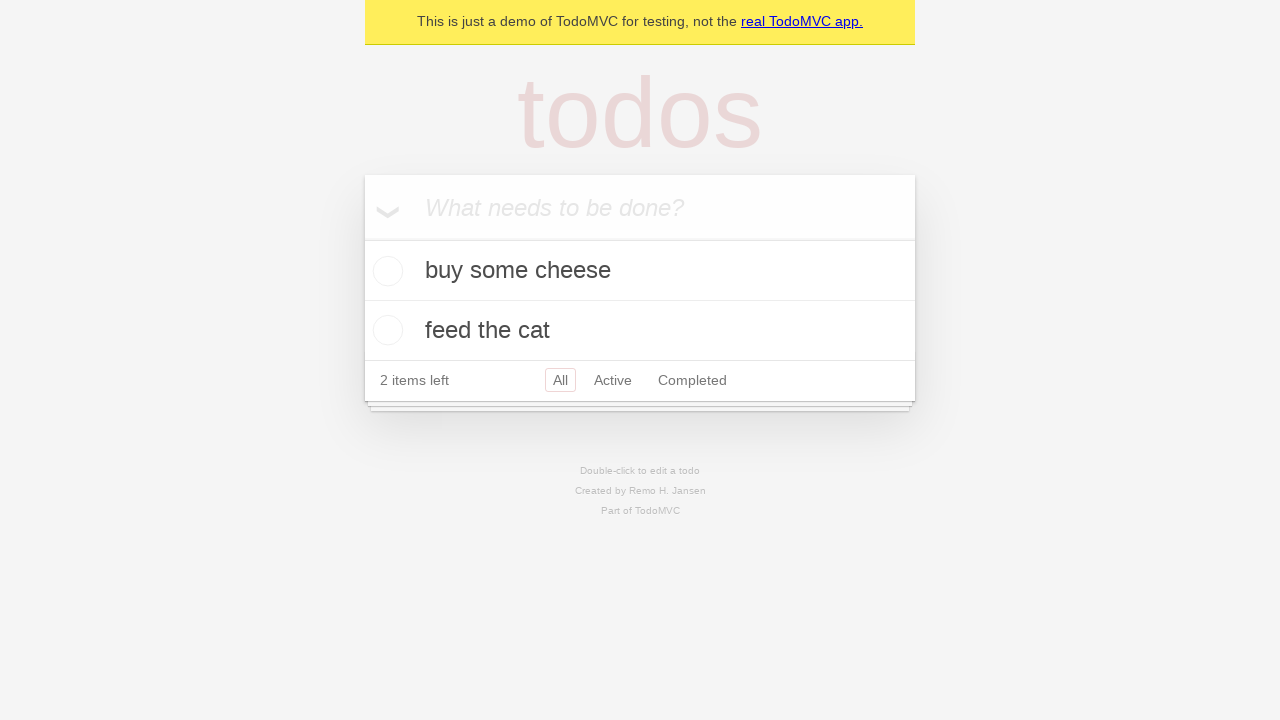

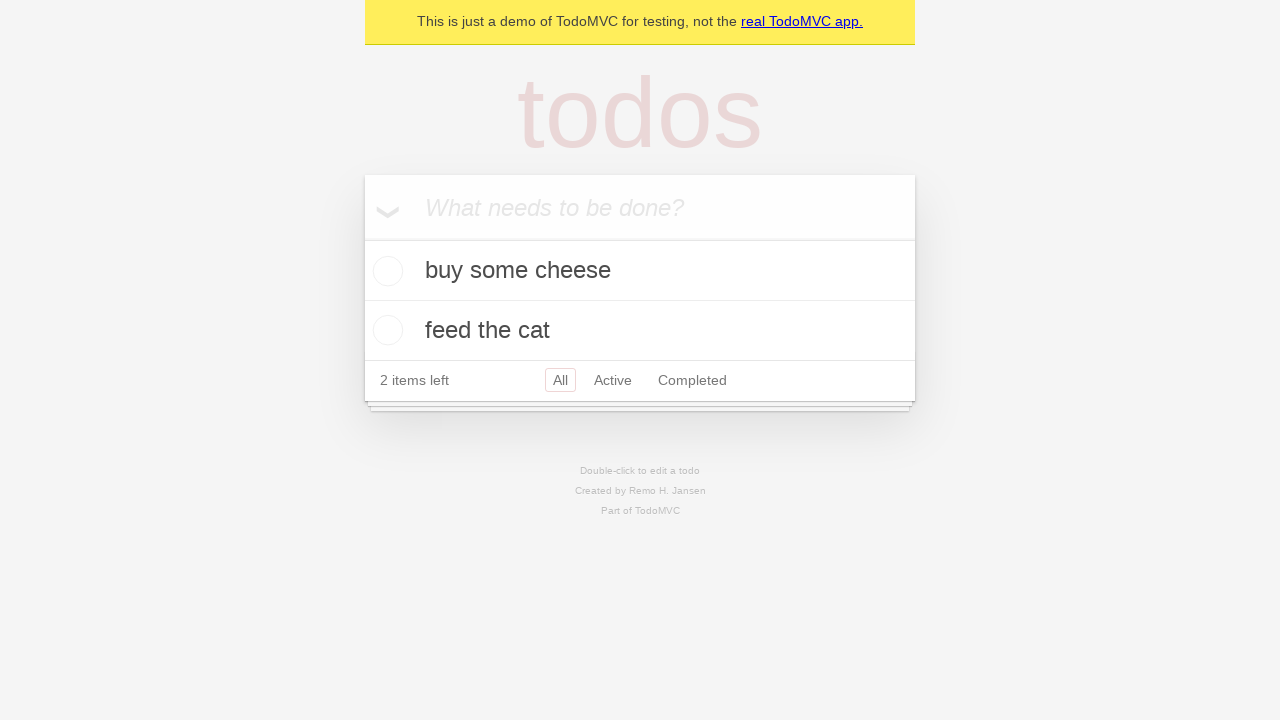